Navigates to an interactive SVG map of India and clicks on the Maharashtra state element

Starting URL: https://www.amcharts.com/svg-maps/?map=india

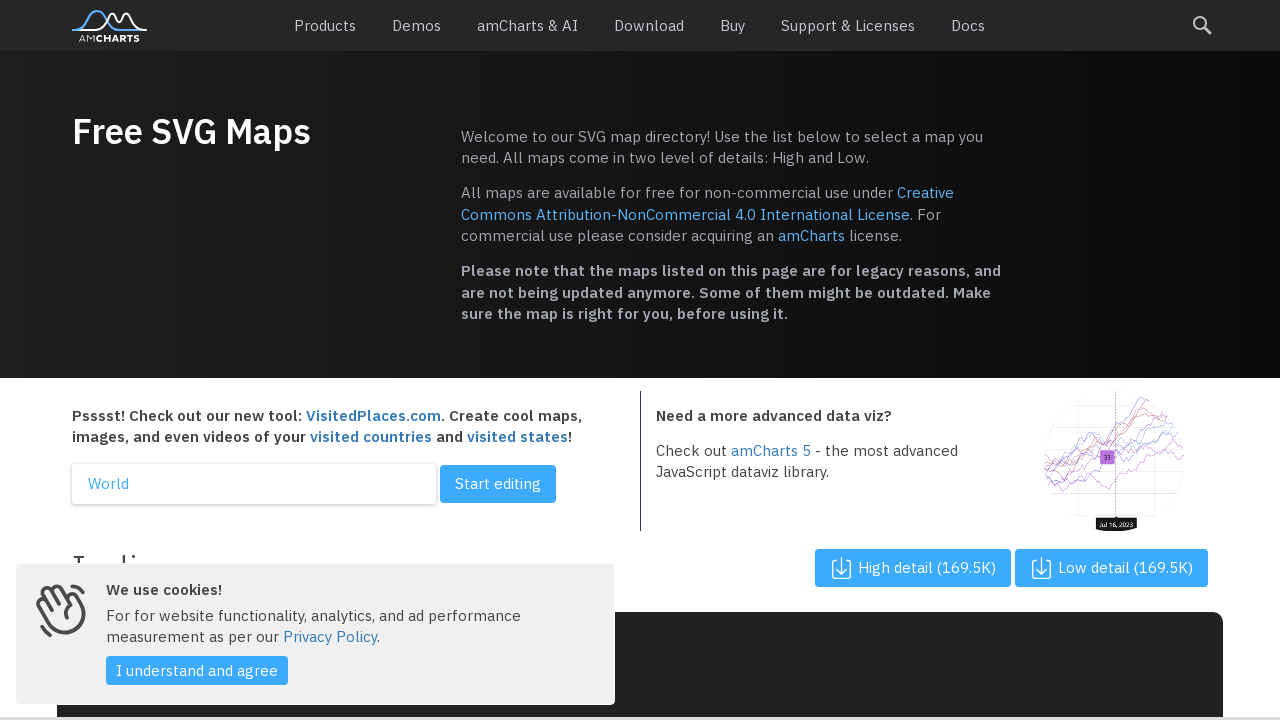

Waited for SVG map to load
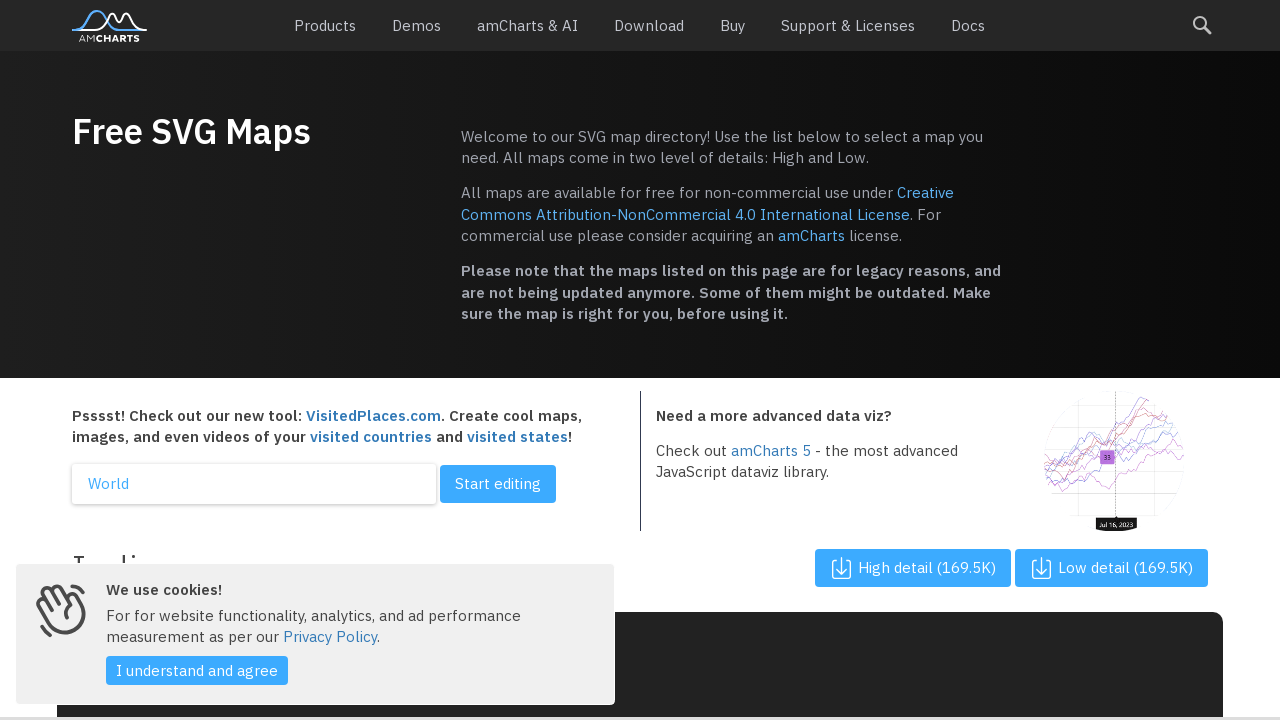

Located all state path elements in the SVG map
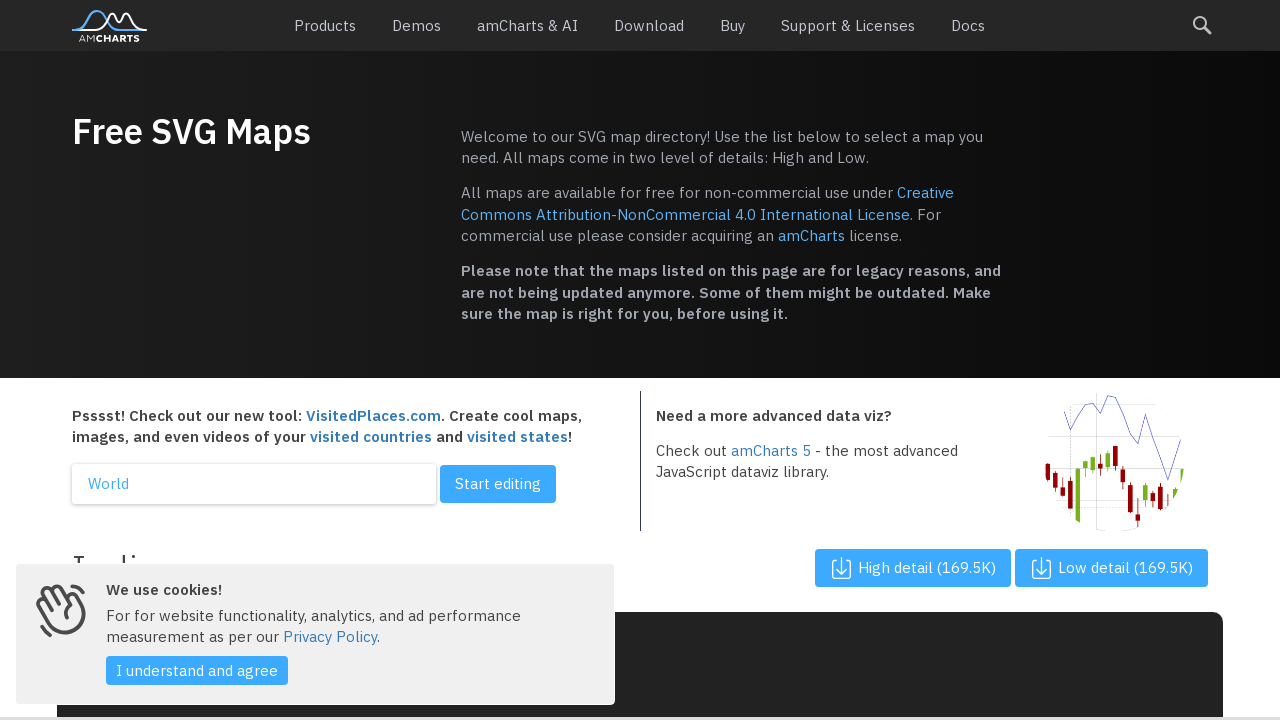

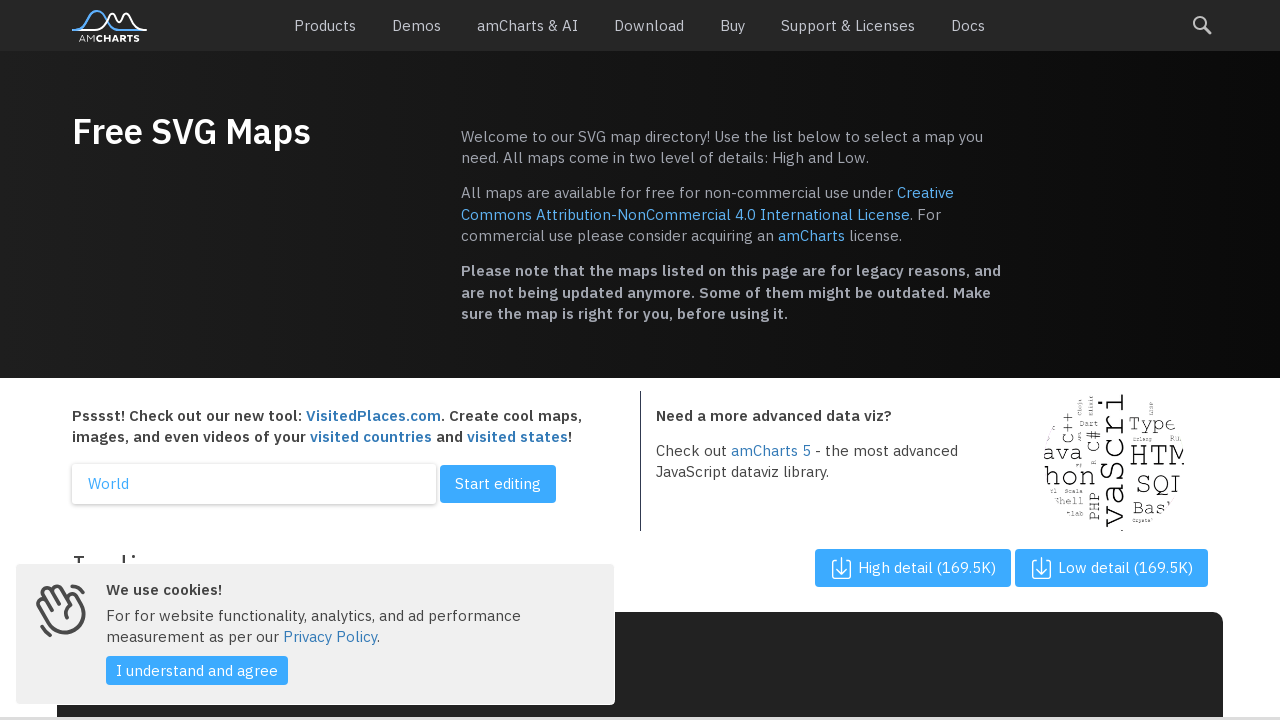